Tests dynamic data loading by clicking a button and waiting for an image to appear

Starting URL: https://www.lambdatest.com/selenium-playground/

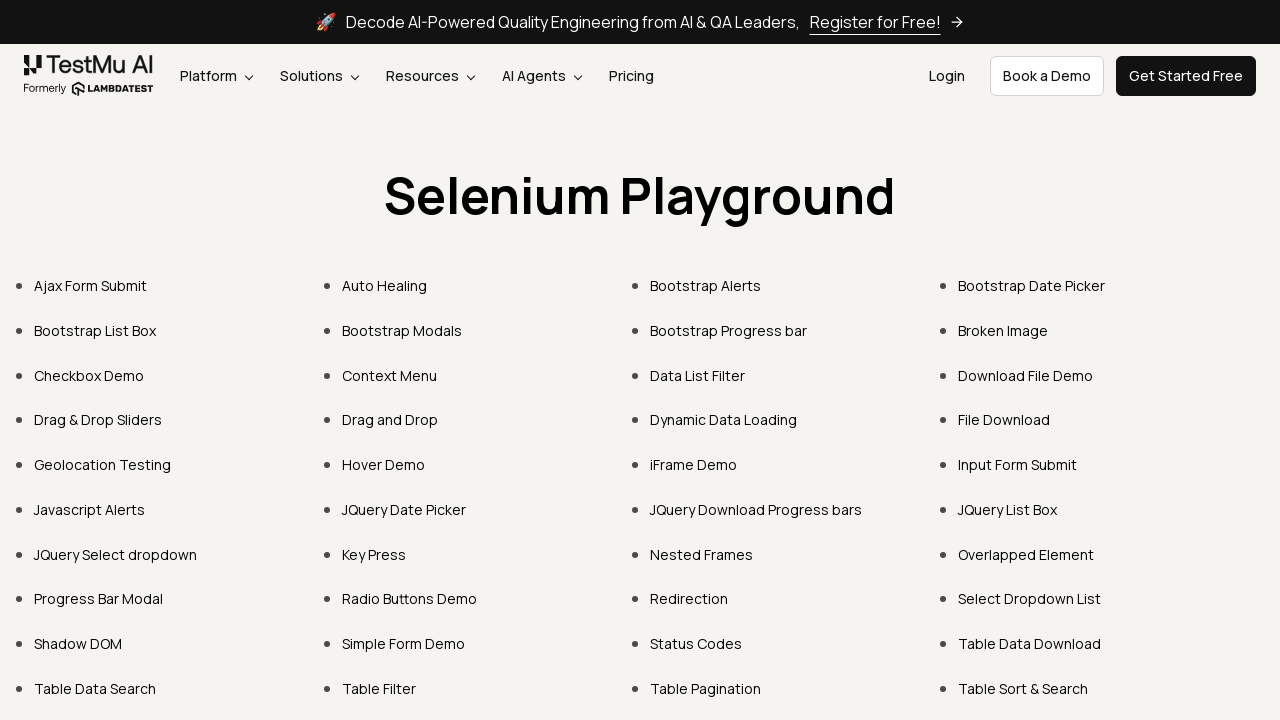

Clicked on 'Dynamic Data Loading' link at (724, 420) on text='Dynamic Data Loading'
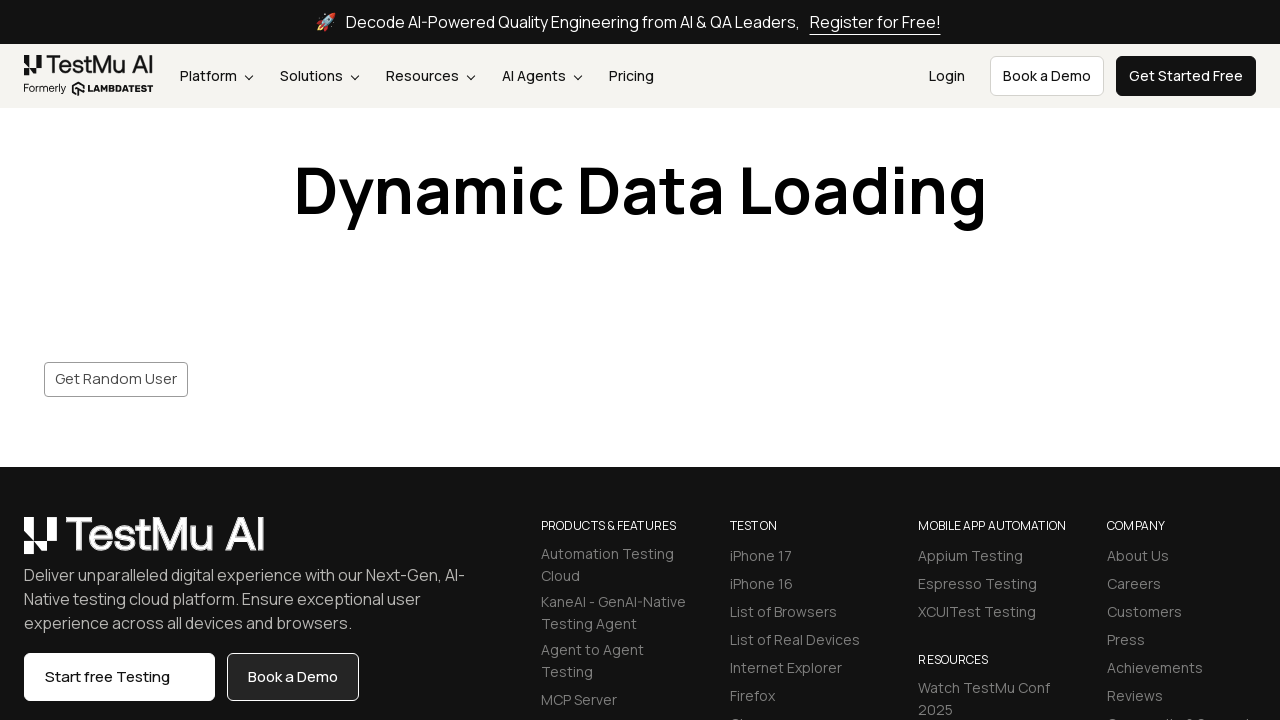

Clicked the save button to trigger dynamic loading at (116, 379) on #save
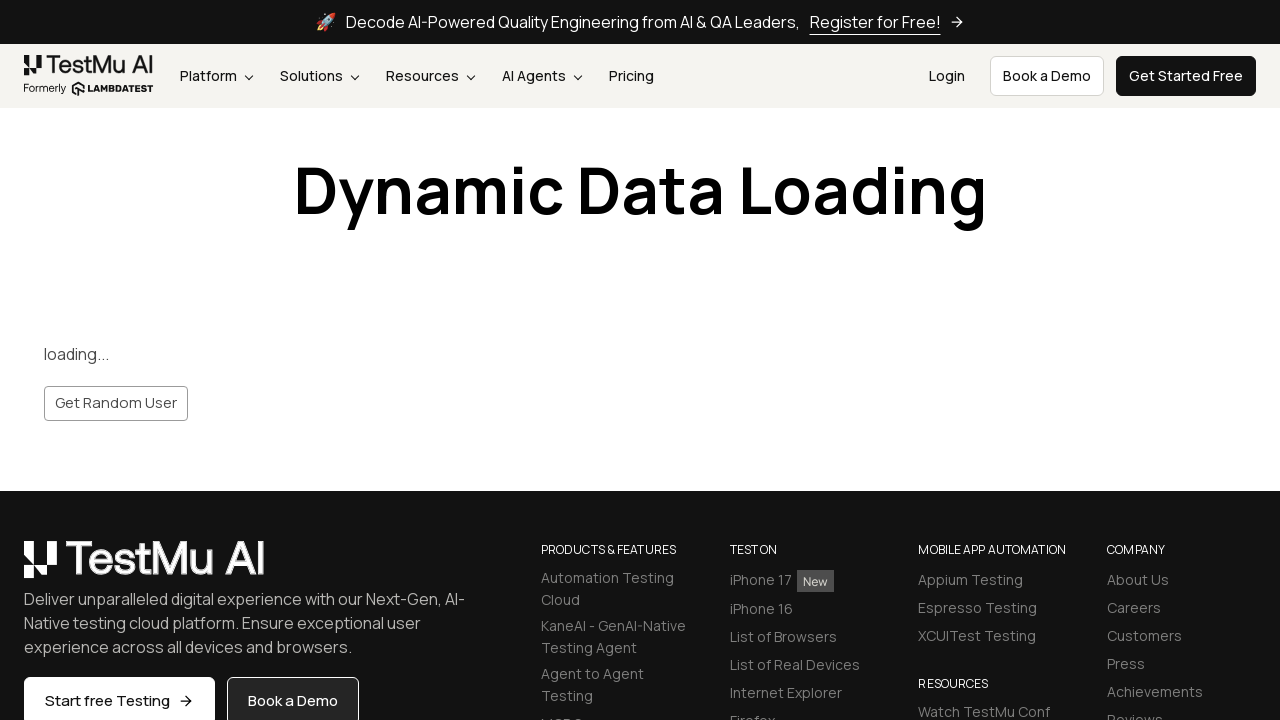

Image appeared after dynamic data loading completed
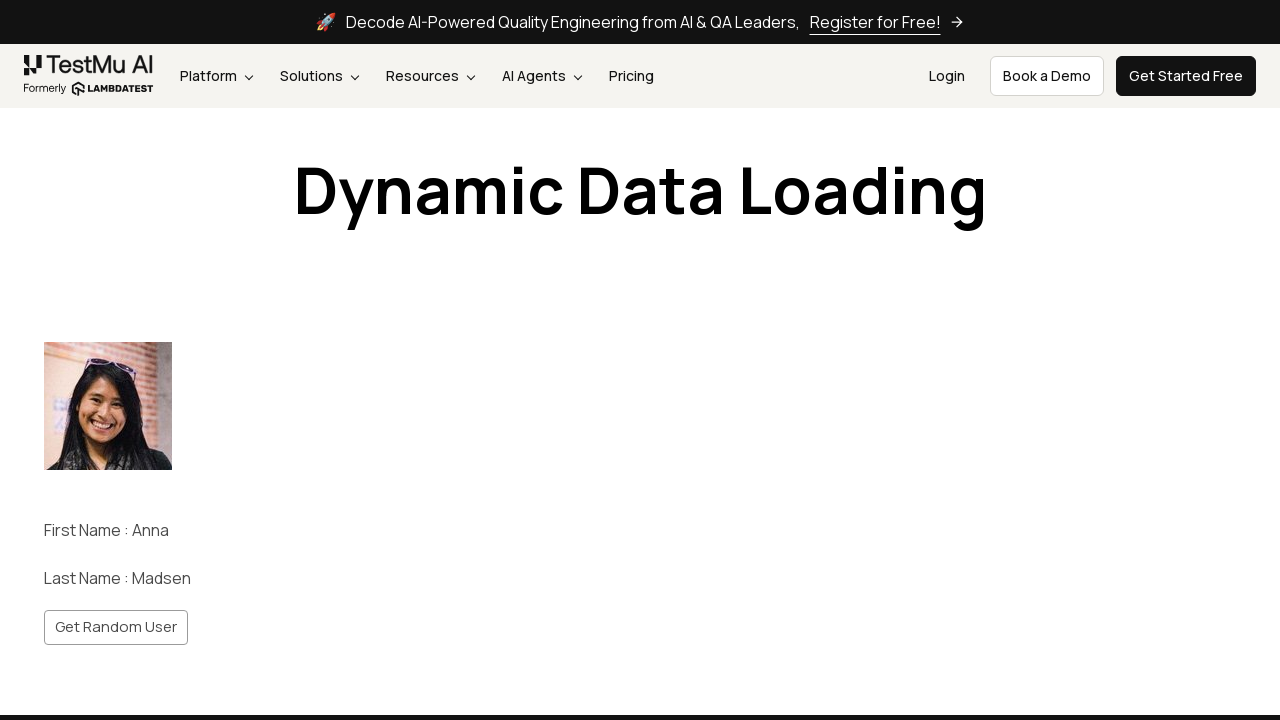

Verified that the image is visible
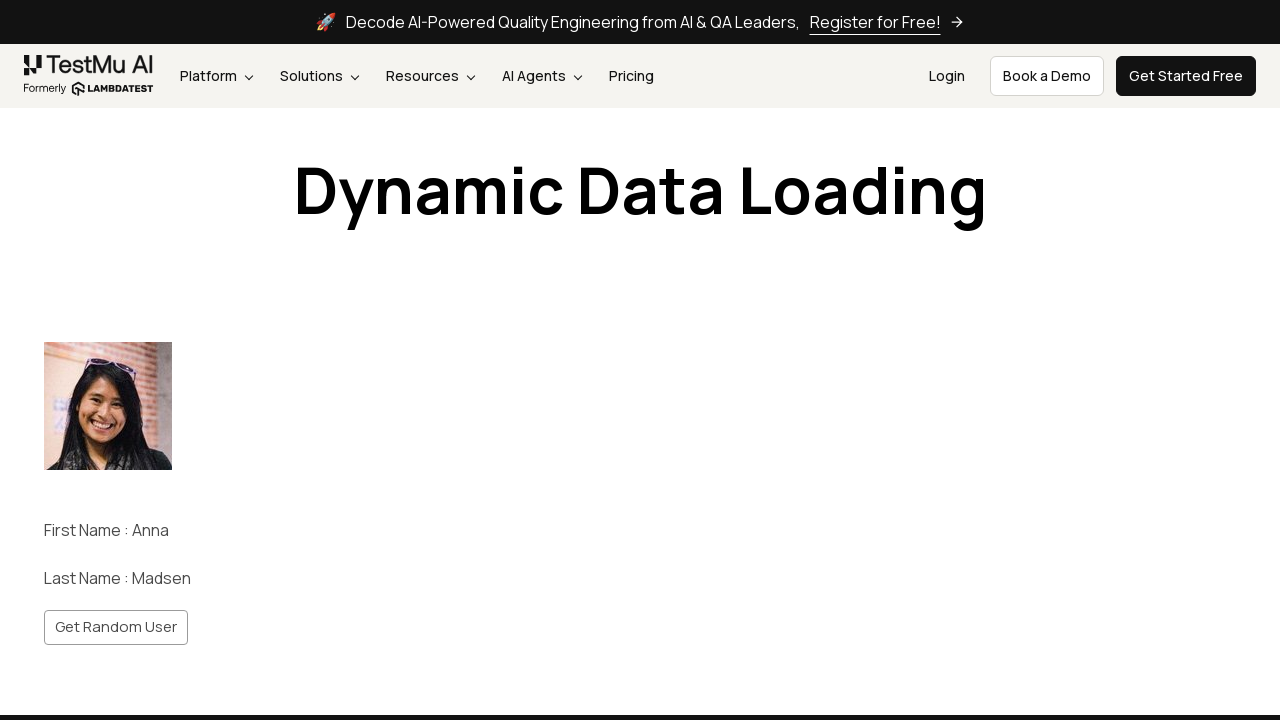

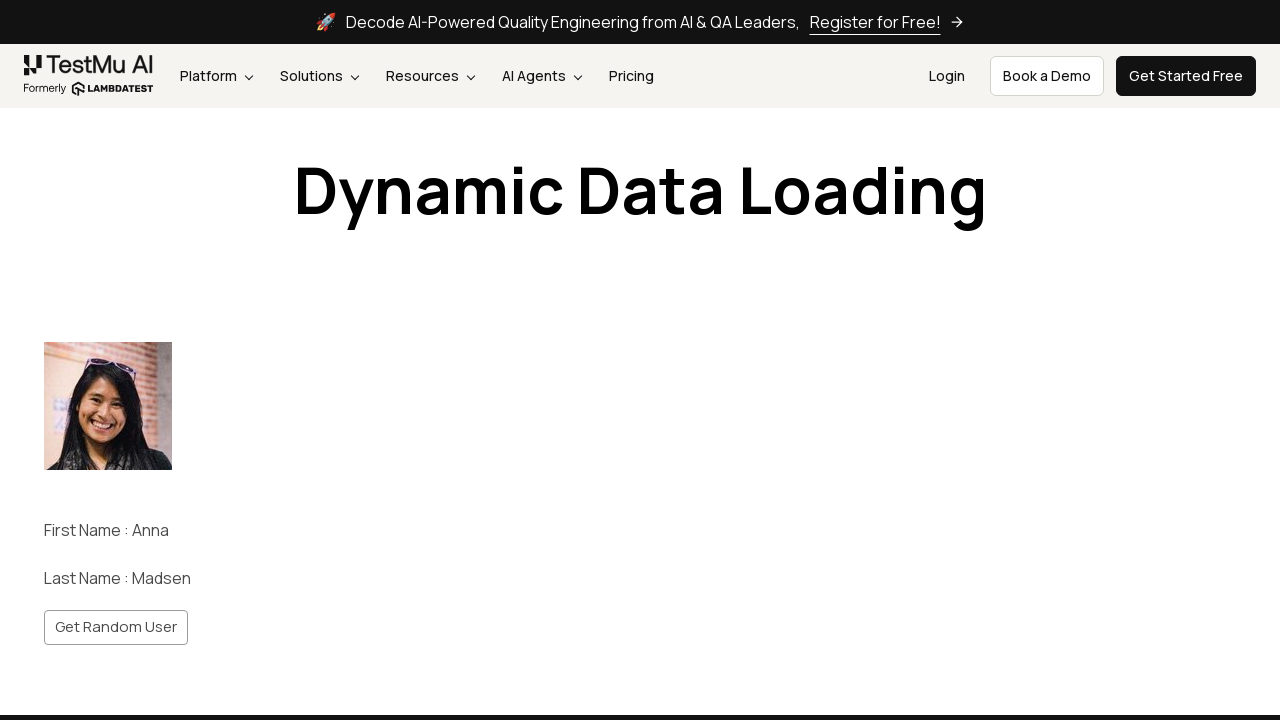